Tests opening a new browser window using keyboard shortcut, switching to that window, and navigating to a different website (OpenCart demo store).

Starting URL: https://www.commonfloor.com/

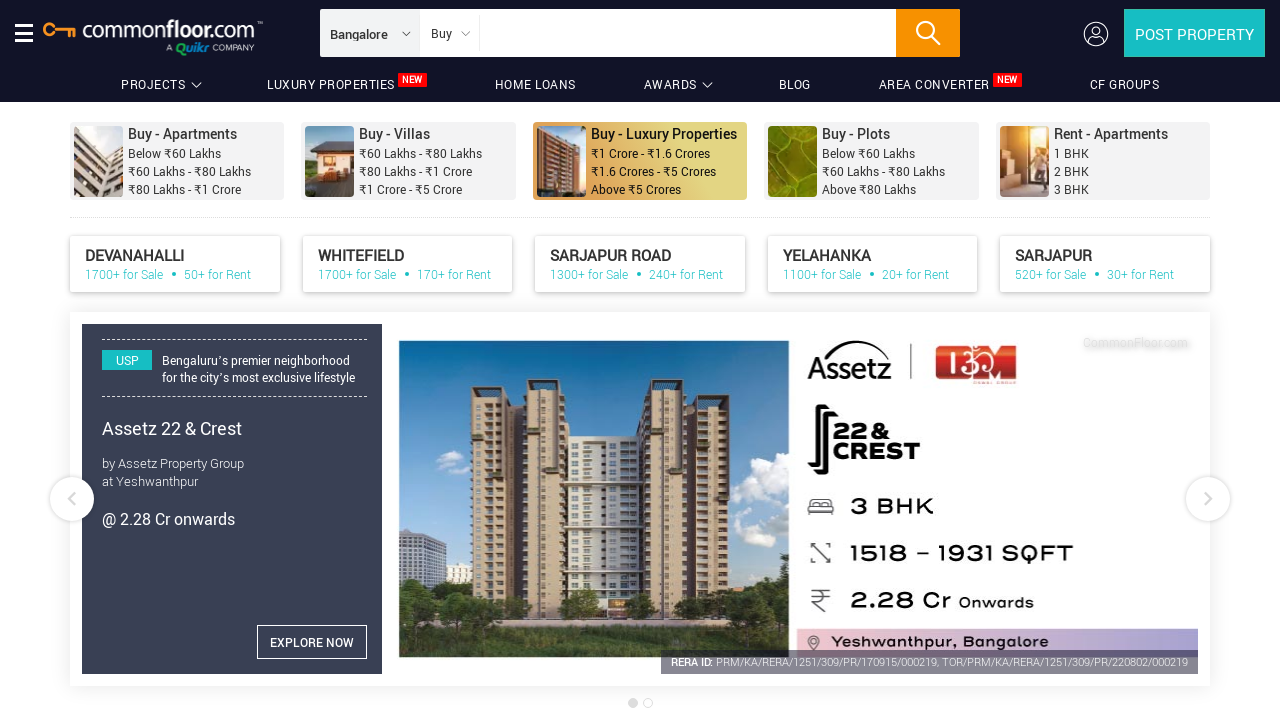

Pressed Control+N to open new browser window
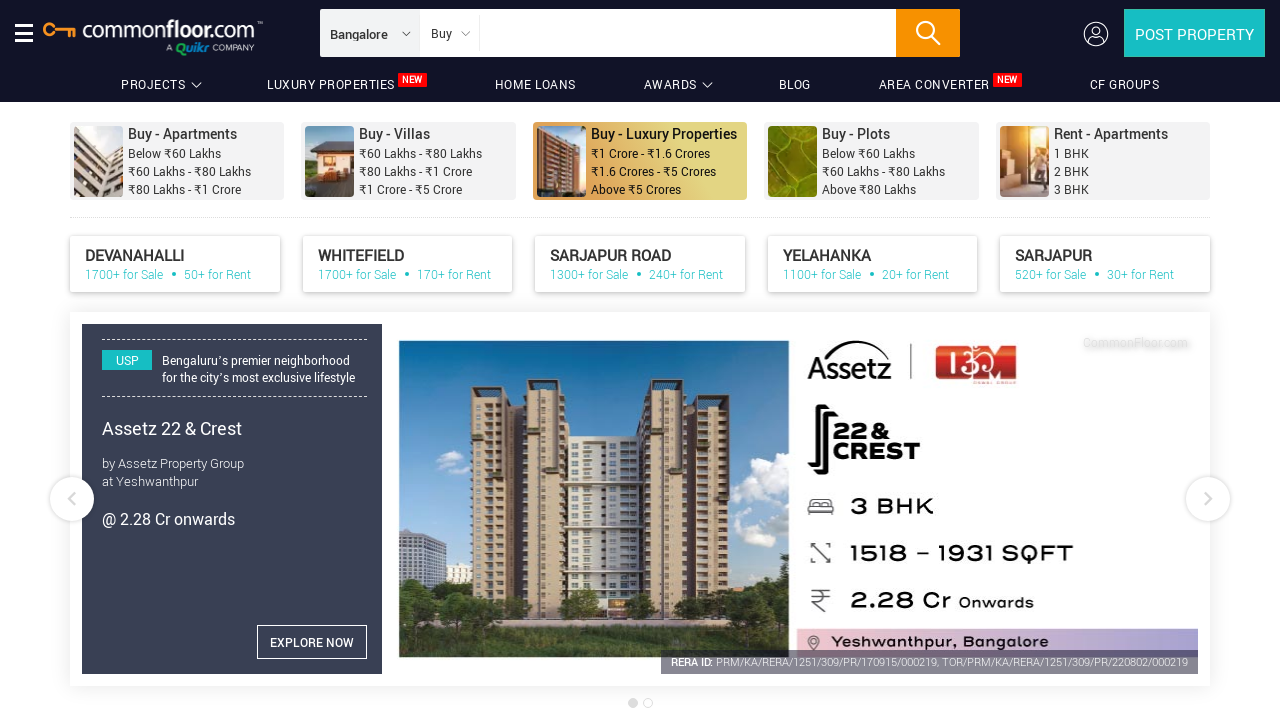

Created new page in browser context
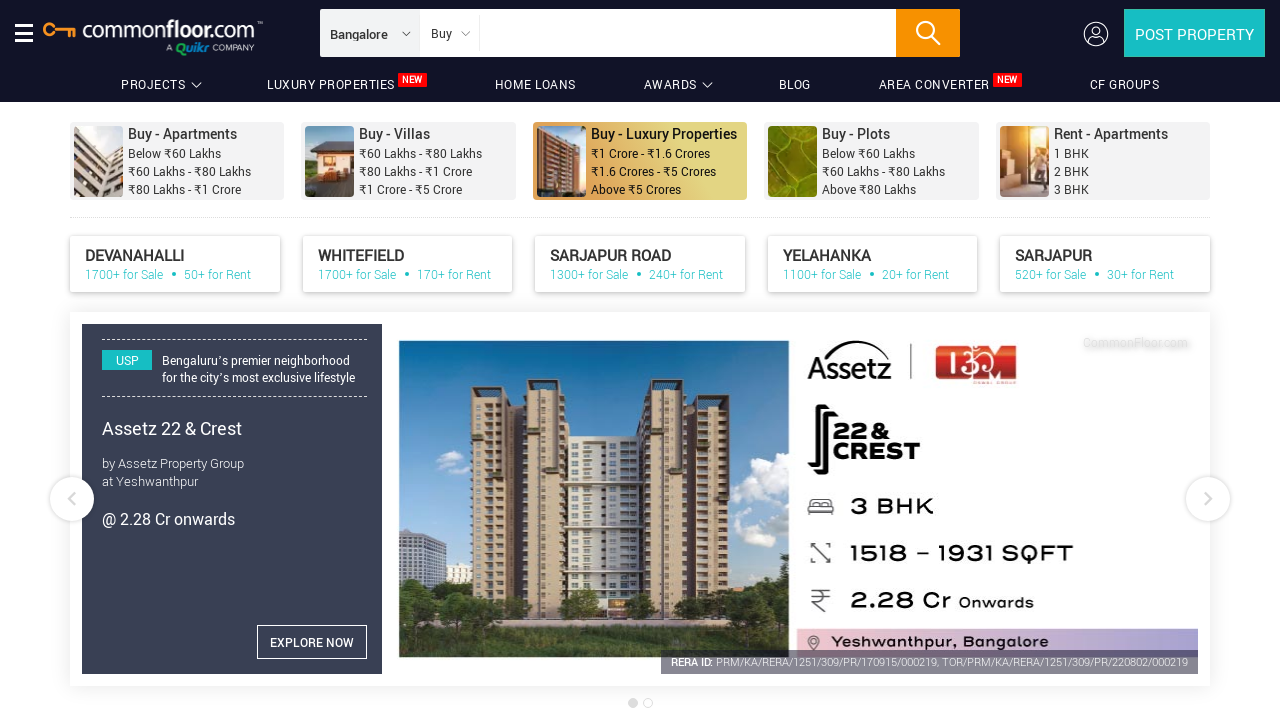

Navigated to OpenCart demo store at https://demo.opencart.com/
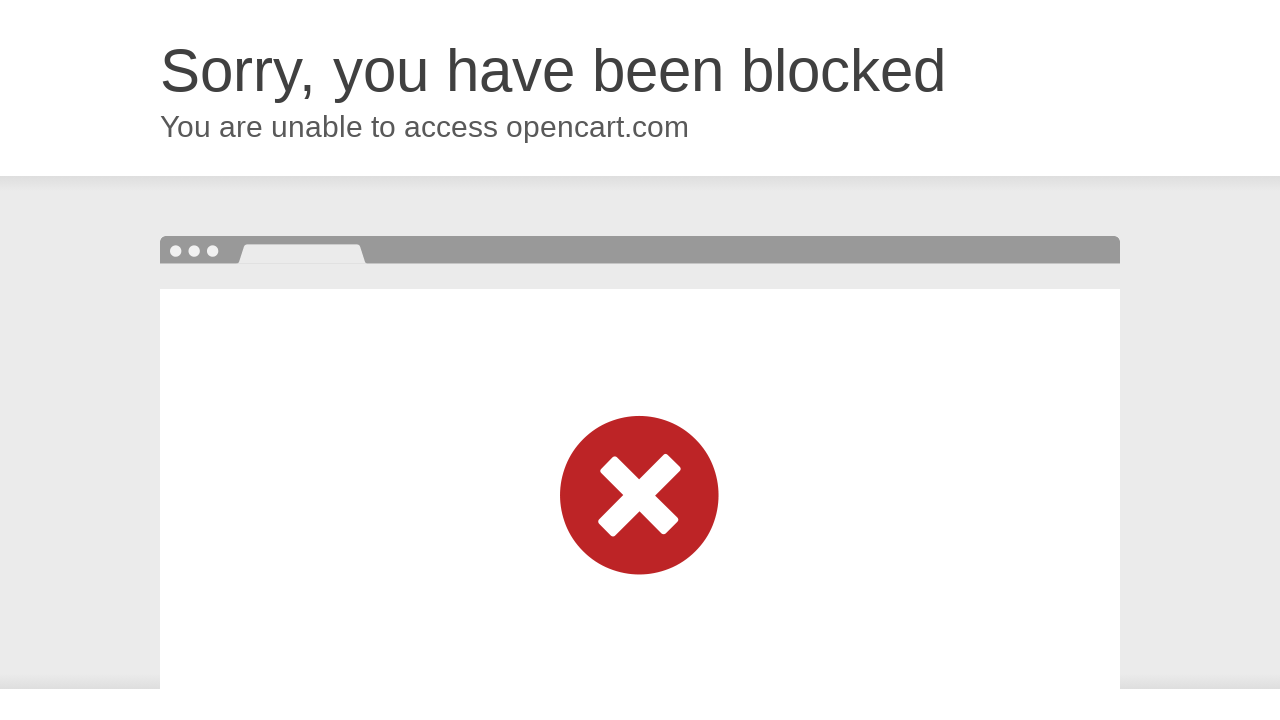

Waited for OpenCart demo page to load completely
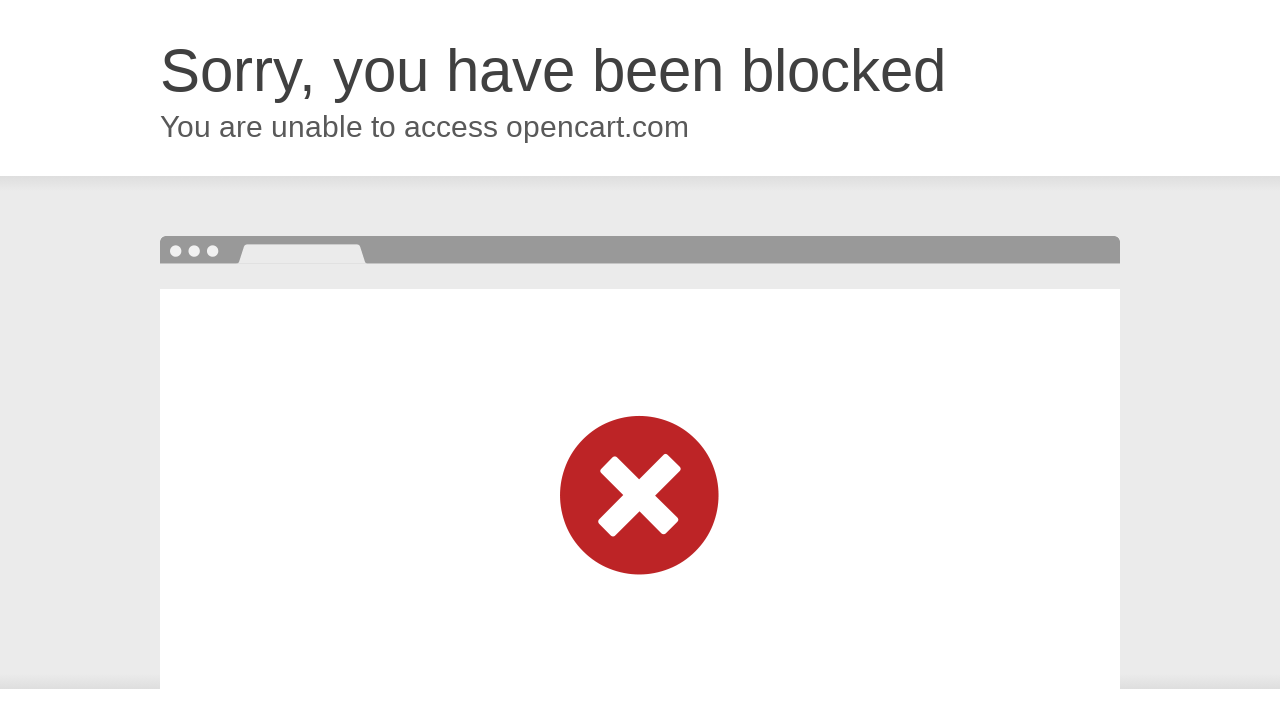

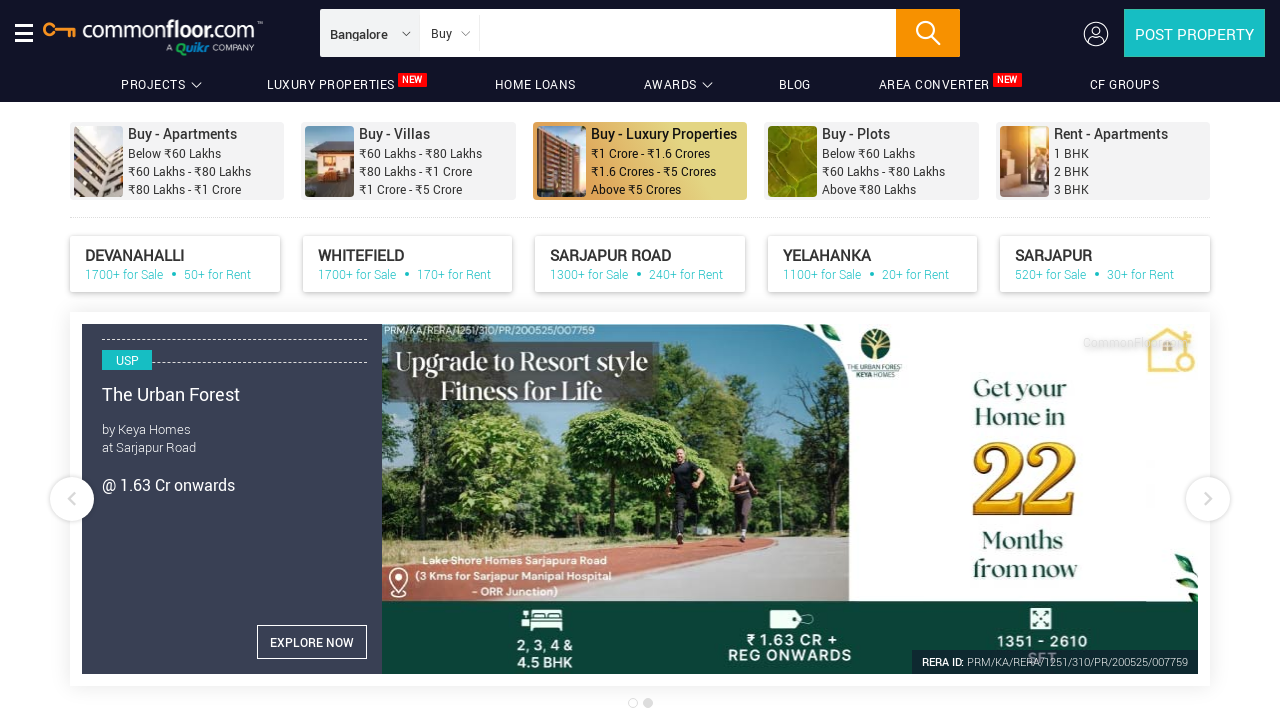